Navigates to a Japanese government health ministry page and clicks on Excel file download links found within a specific grid column element

Starting URL: https://www.mhlw.go.jp/stf/seisakunitsuite/bunya/kenkou_iryou/shokuhin/yunyu_kanshi/index_00017.html

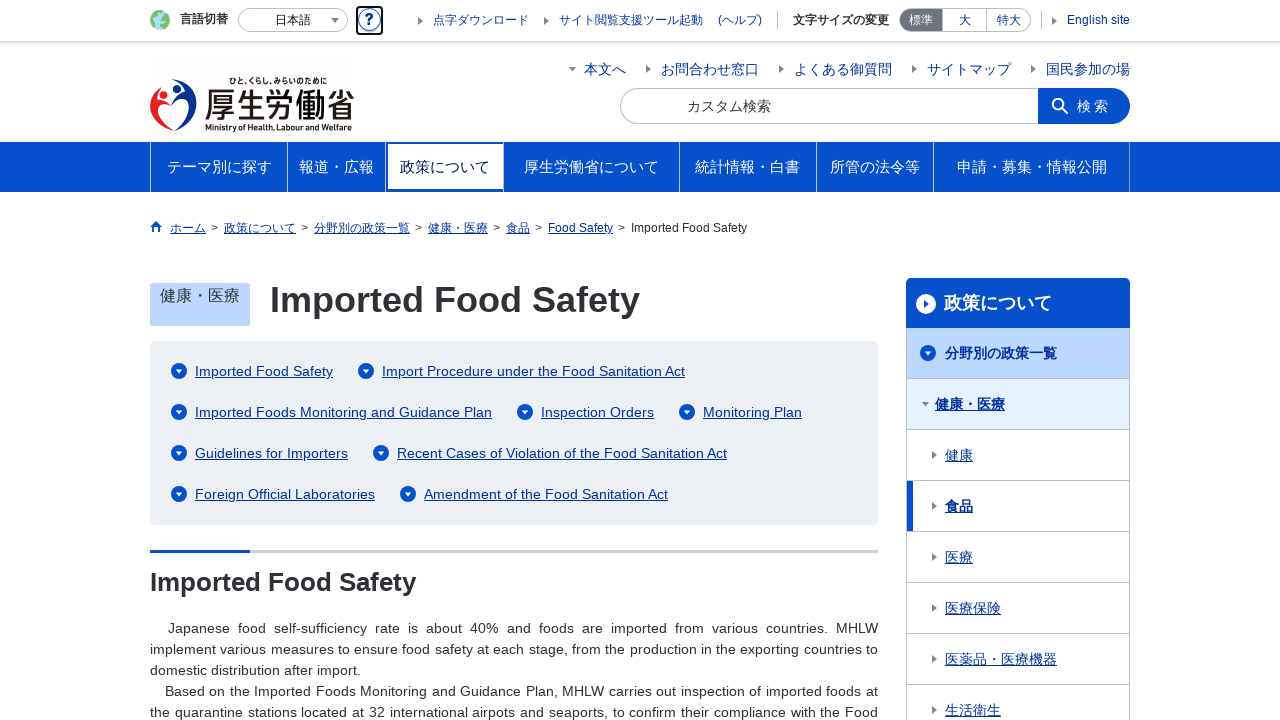

Waited for grid column element (.m-grid__col1) to load
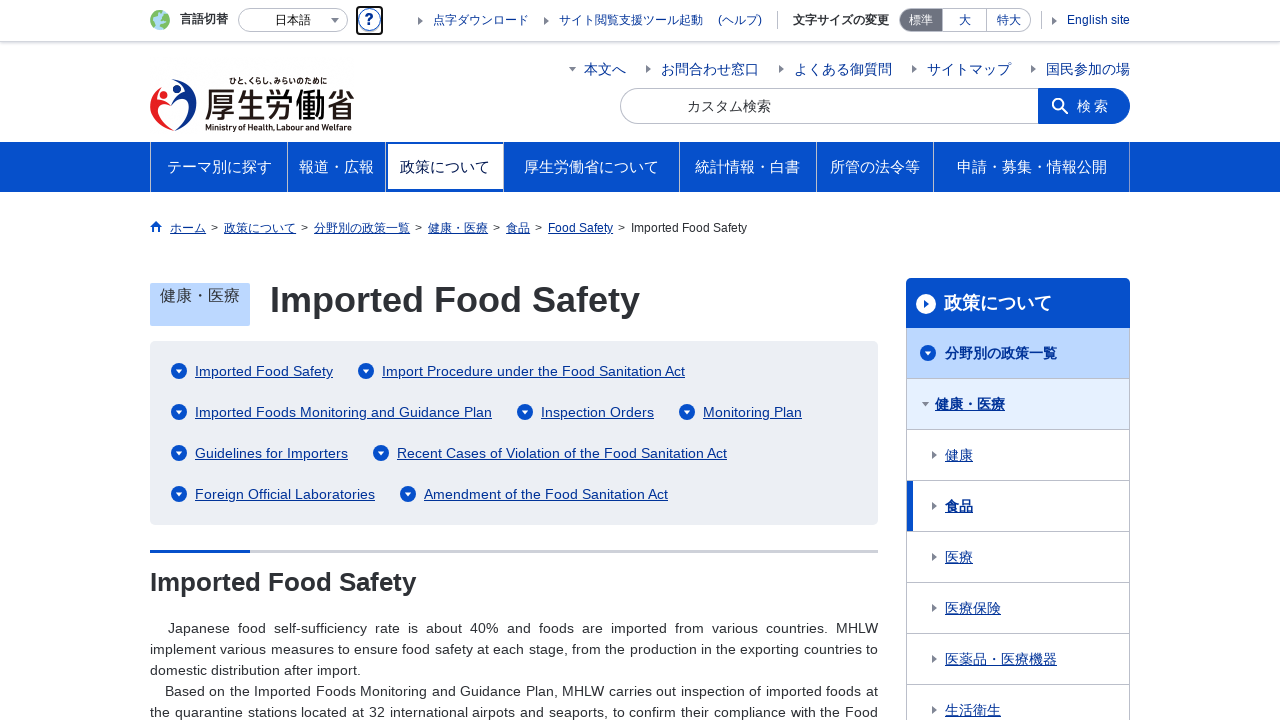

Located all Excel file download links within the grid column
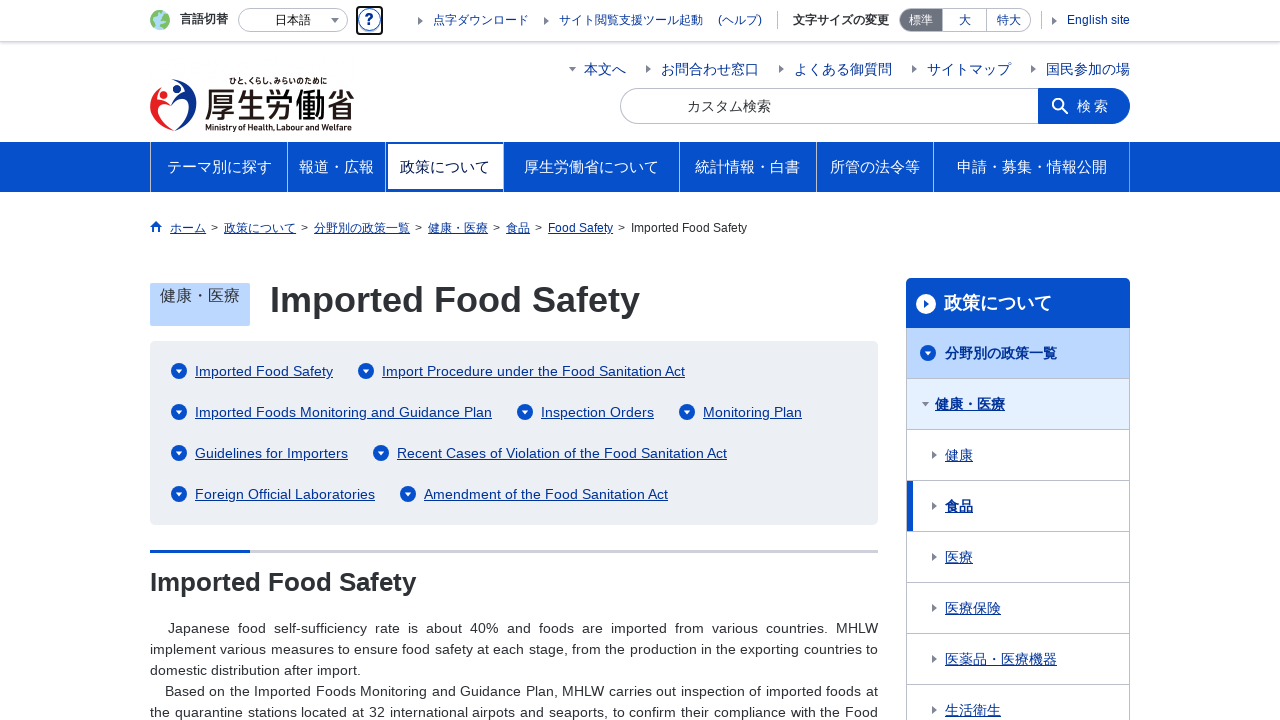

Found 122 Excel file links to download
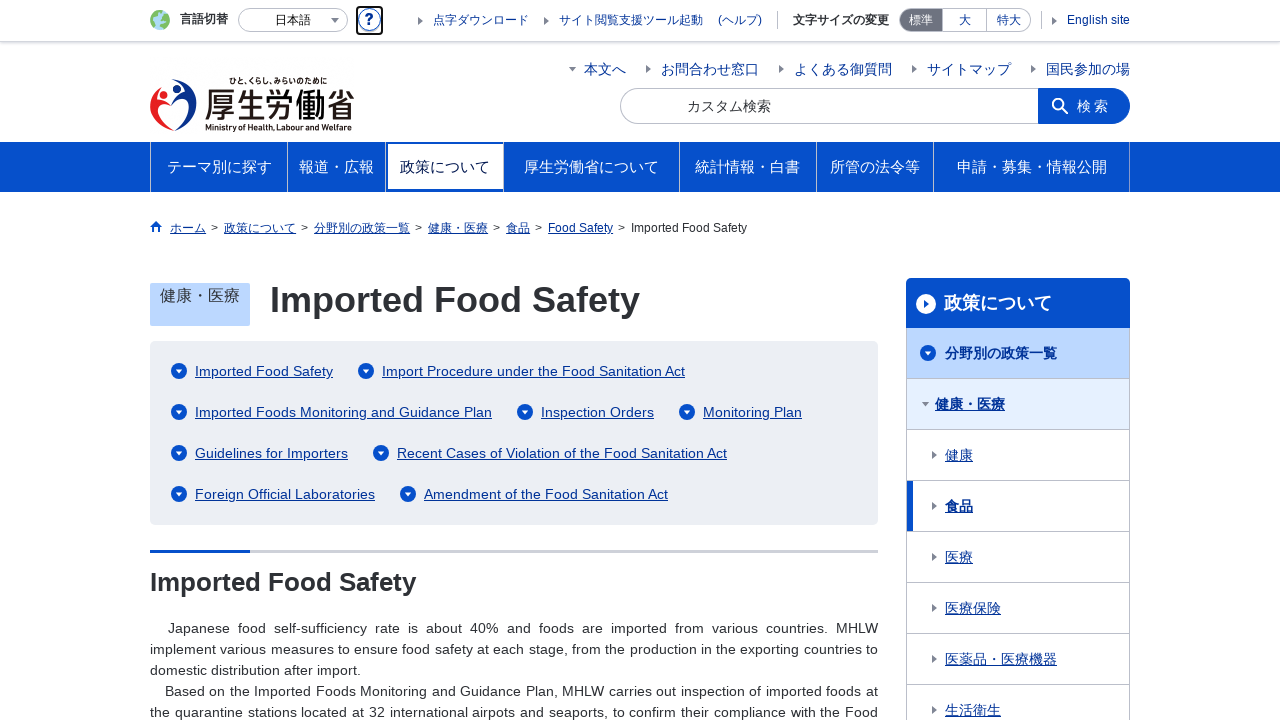

Clicked Excel download link #1 at (172, 350) on .m-grid__col1 a[href$='.xls'] >> nth=0
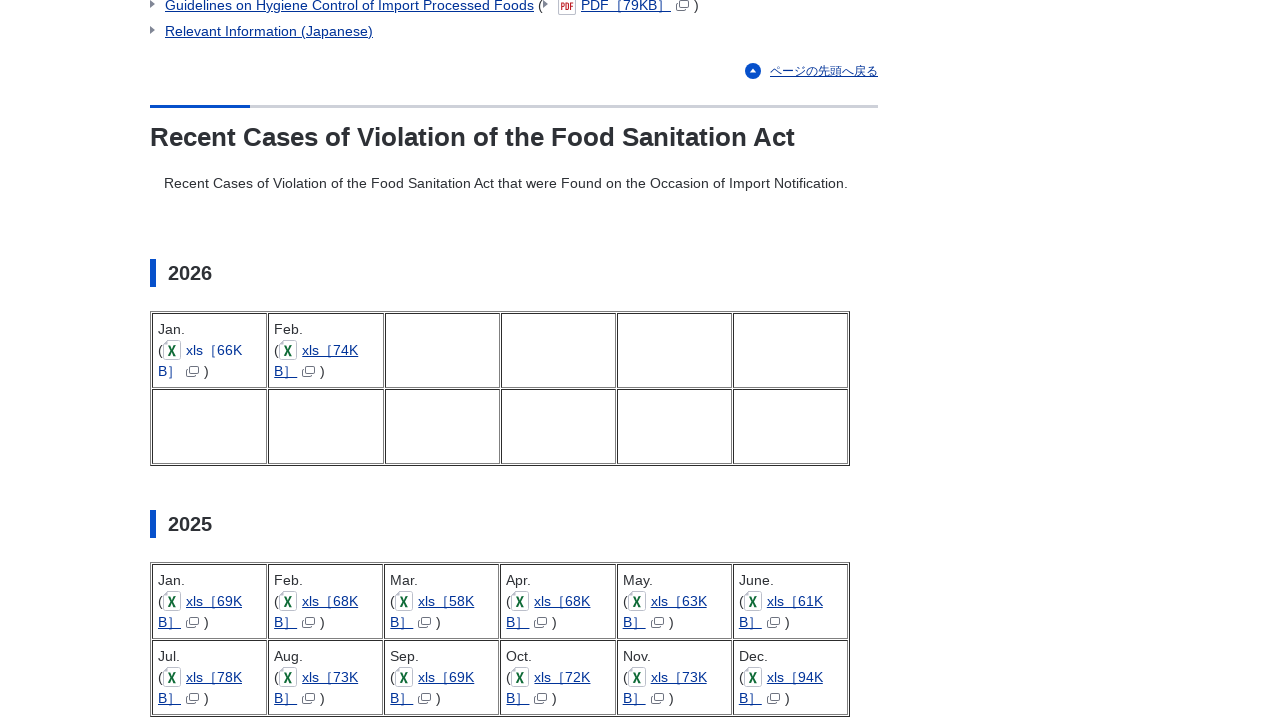

Waited 500ms for download to initiate for link #1
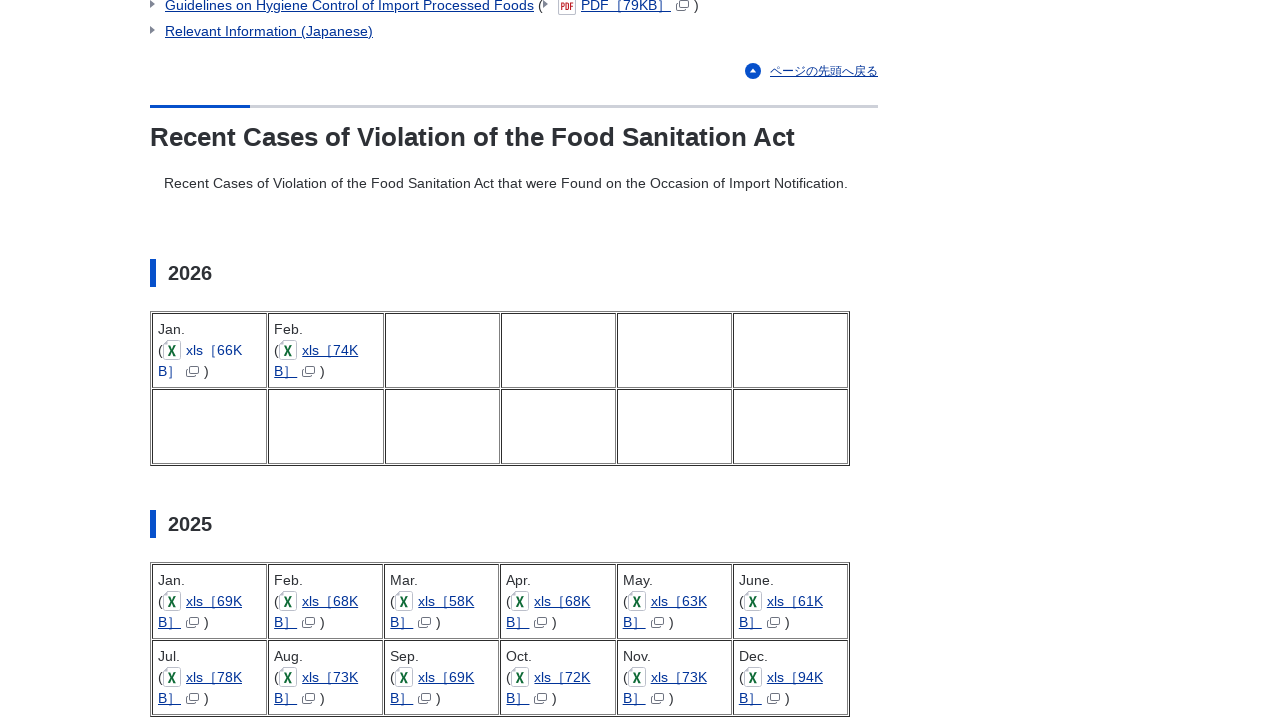

Clicked Excel download link #2 at (288, 350) on .m-grid__col1 a[href$='.xls'] >> nth=1
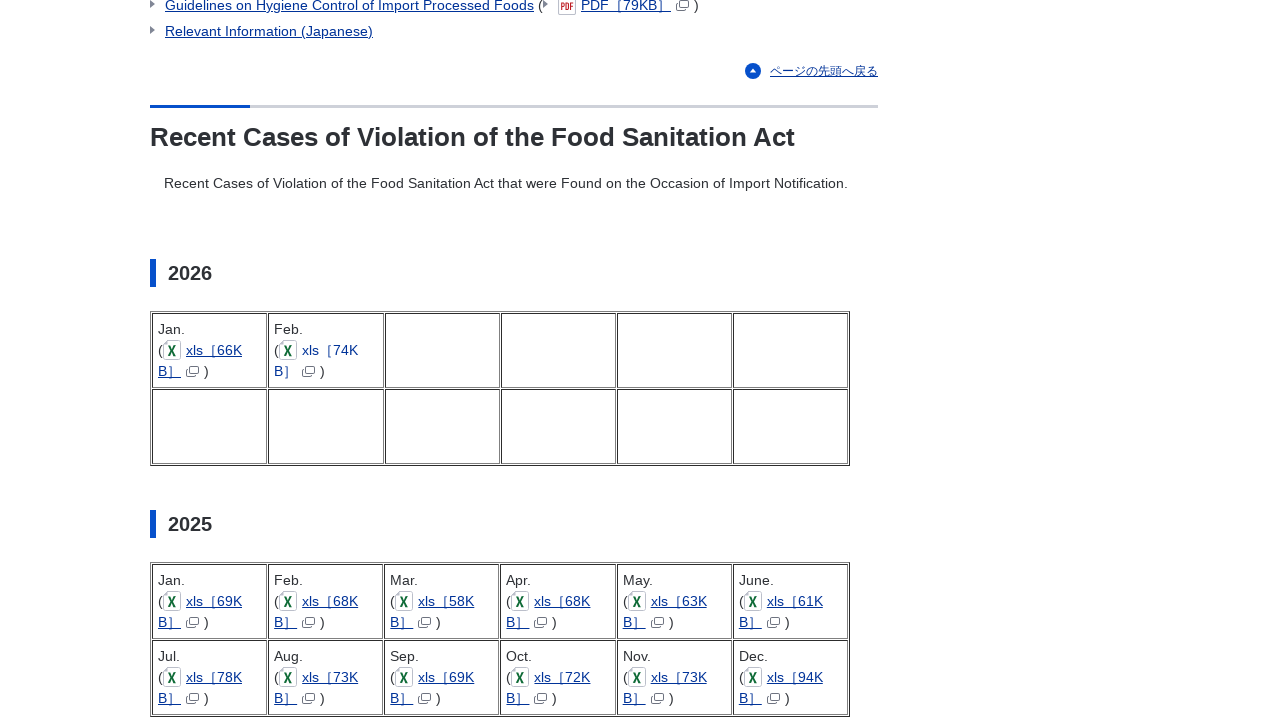

Waited 500ms for download to initiate for link #2
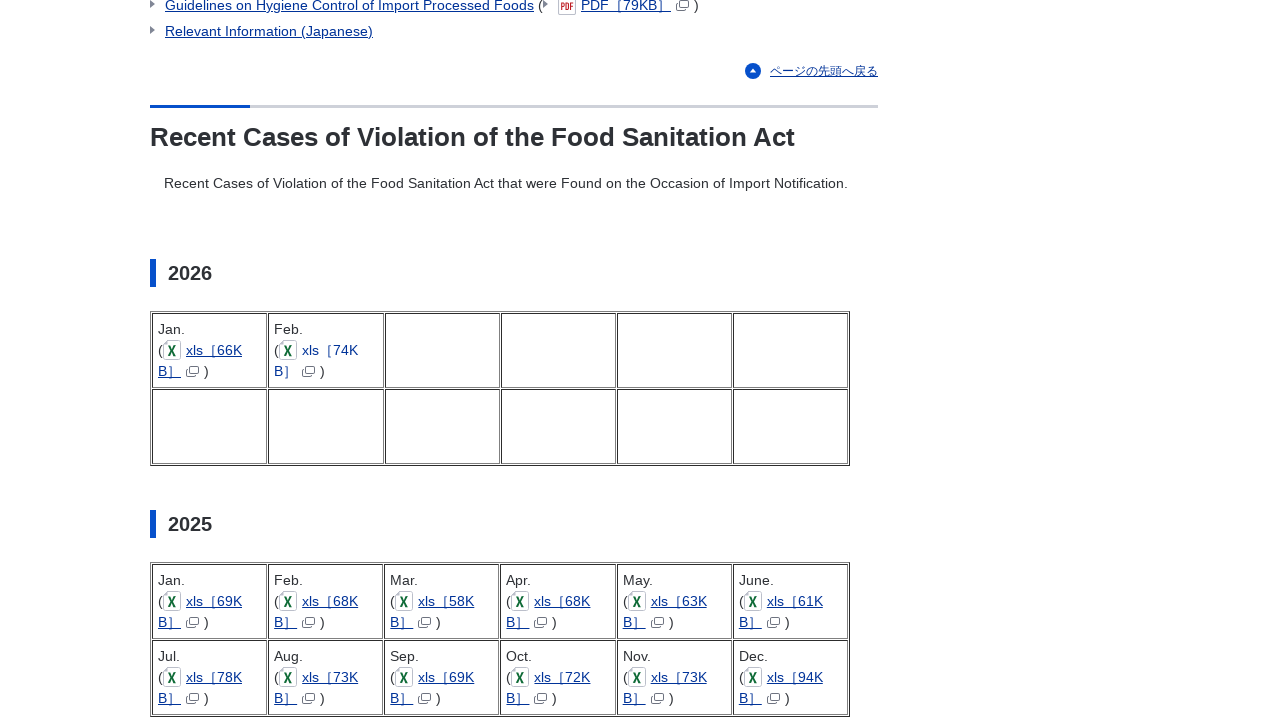

Clicked Excel download link #3 at (172, 601) on .m-grid__col1 a[href$='.xls'] >> nth=2
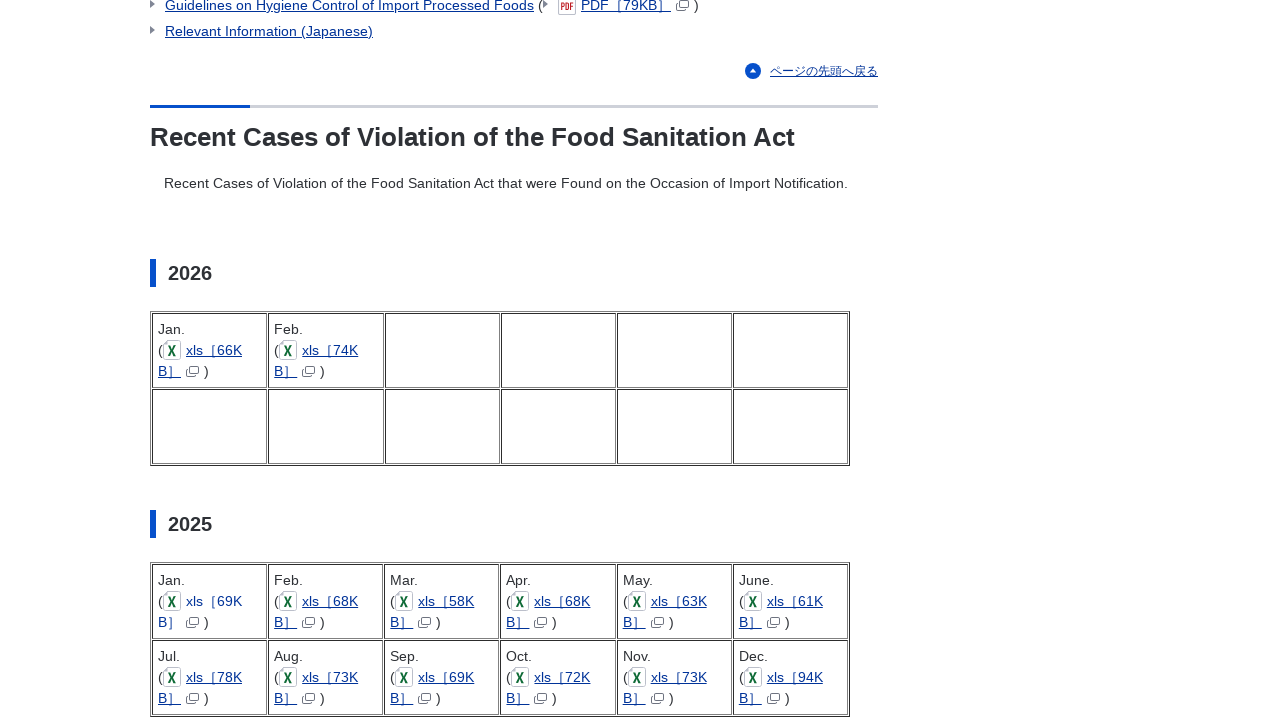

Waited 500ms for download to initiate for link #3
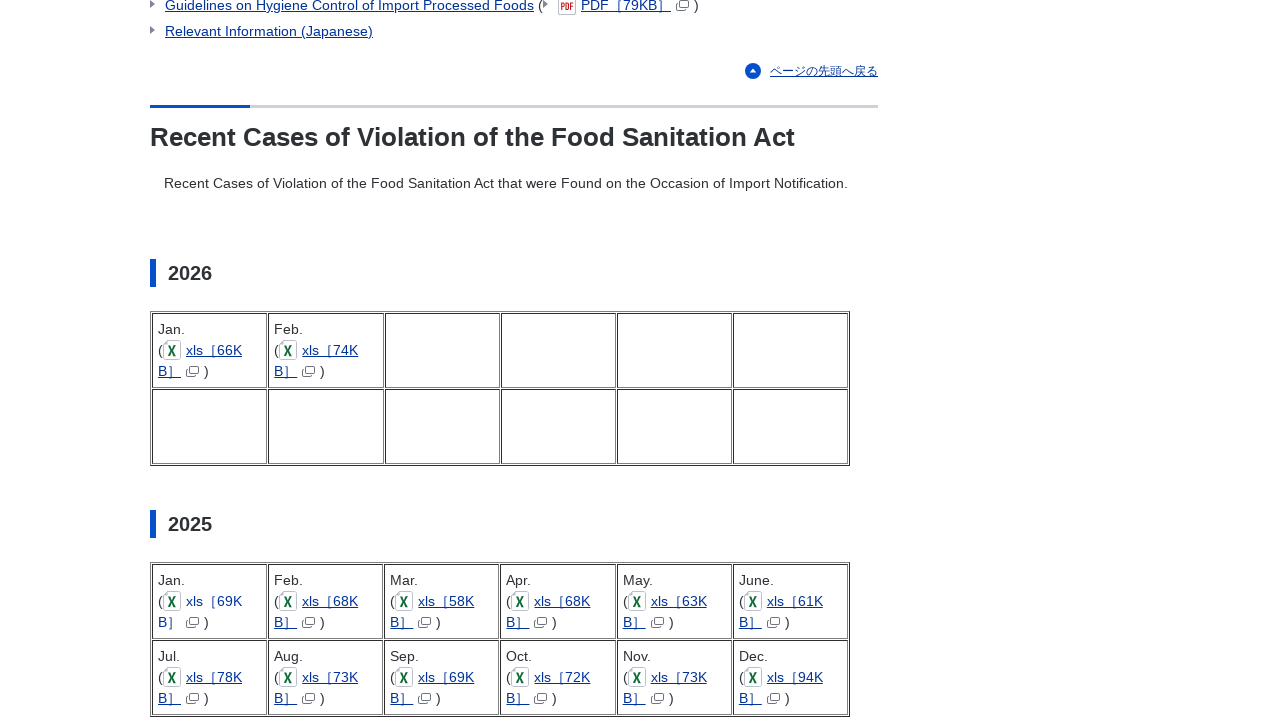

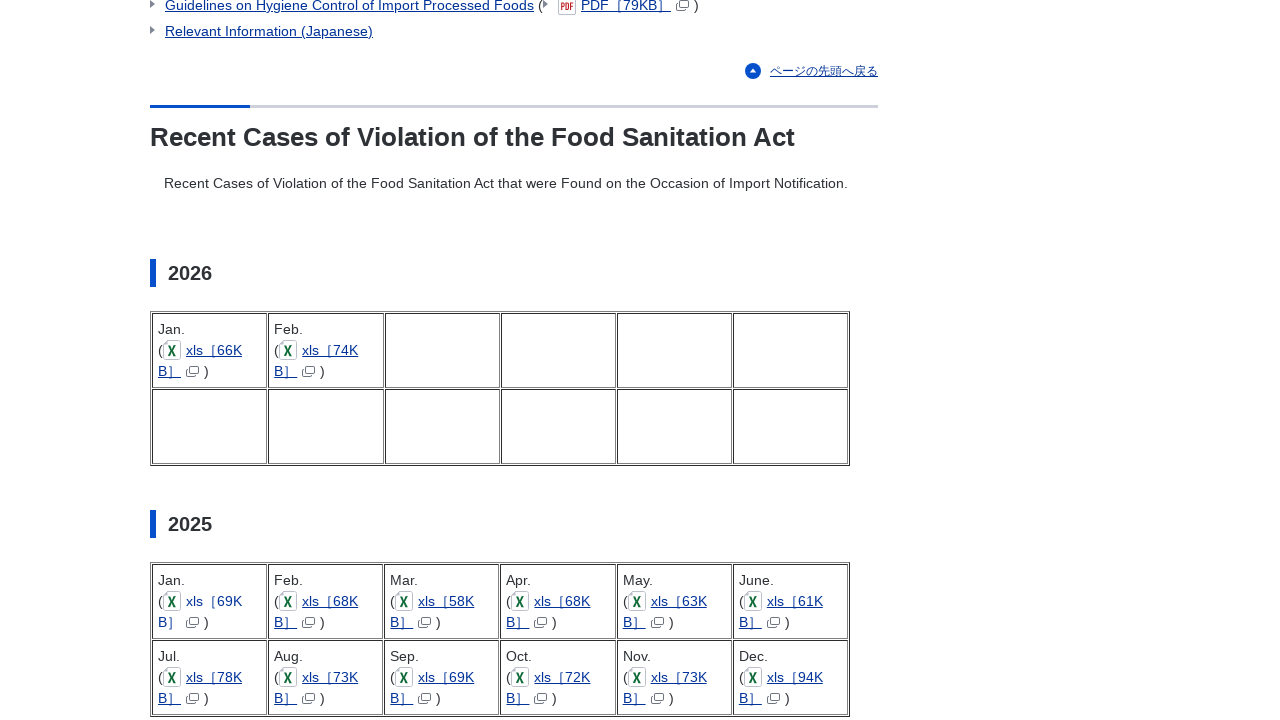